Tests number input field functionality by using arrow keys to increment and decrement values

Starting URL: https://the-internet.herokuapp.com/inputs

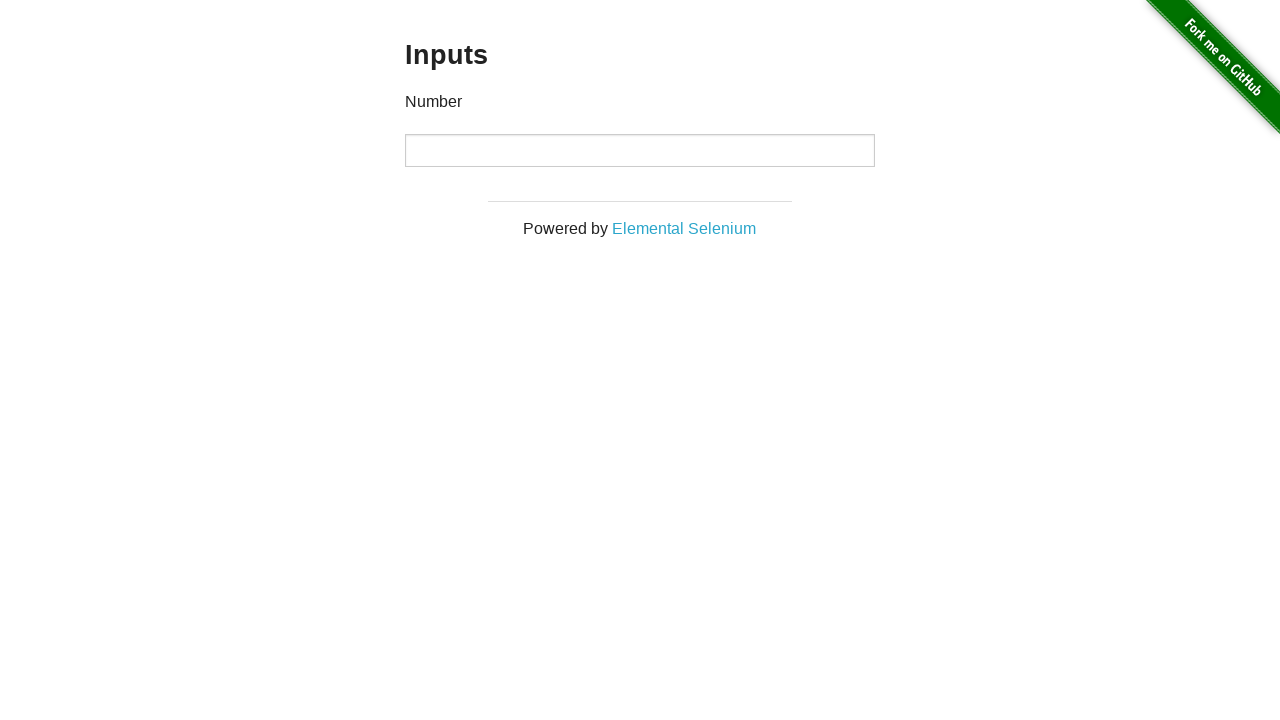

Clicked on the number input field at (640, 150) on input[type='number']
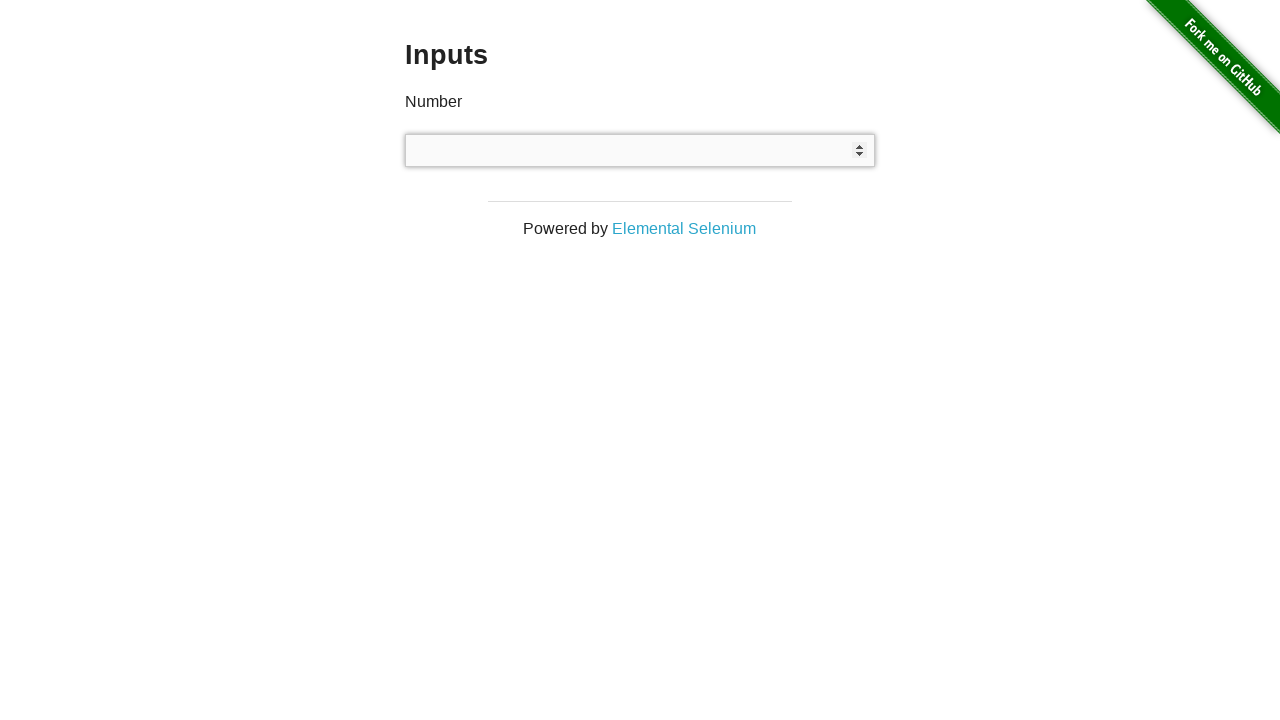

Pressed ArrowUp to increment value (iteration 1/5)
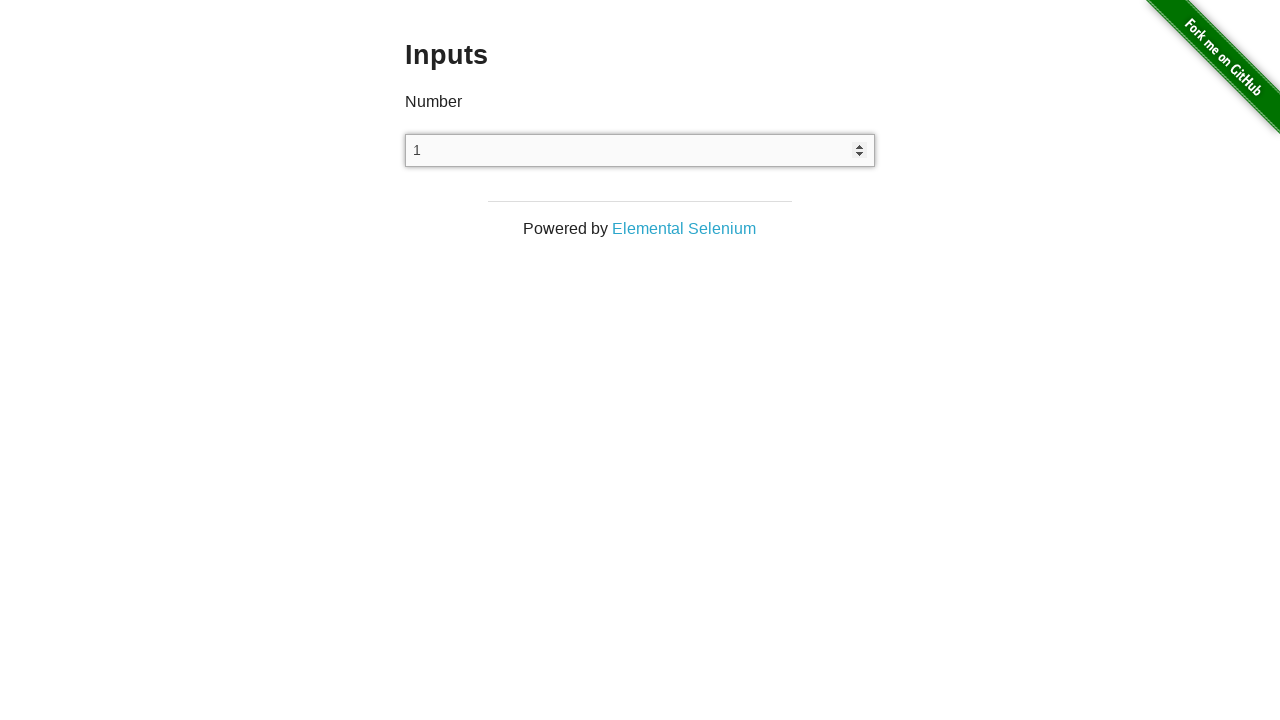

Pressed ArrowUp to increment value (iteration 2/5)
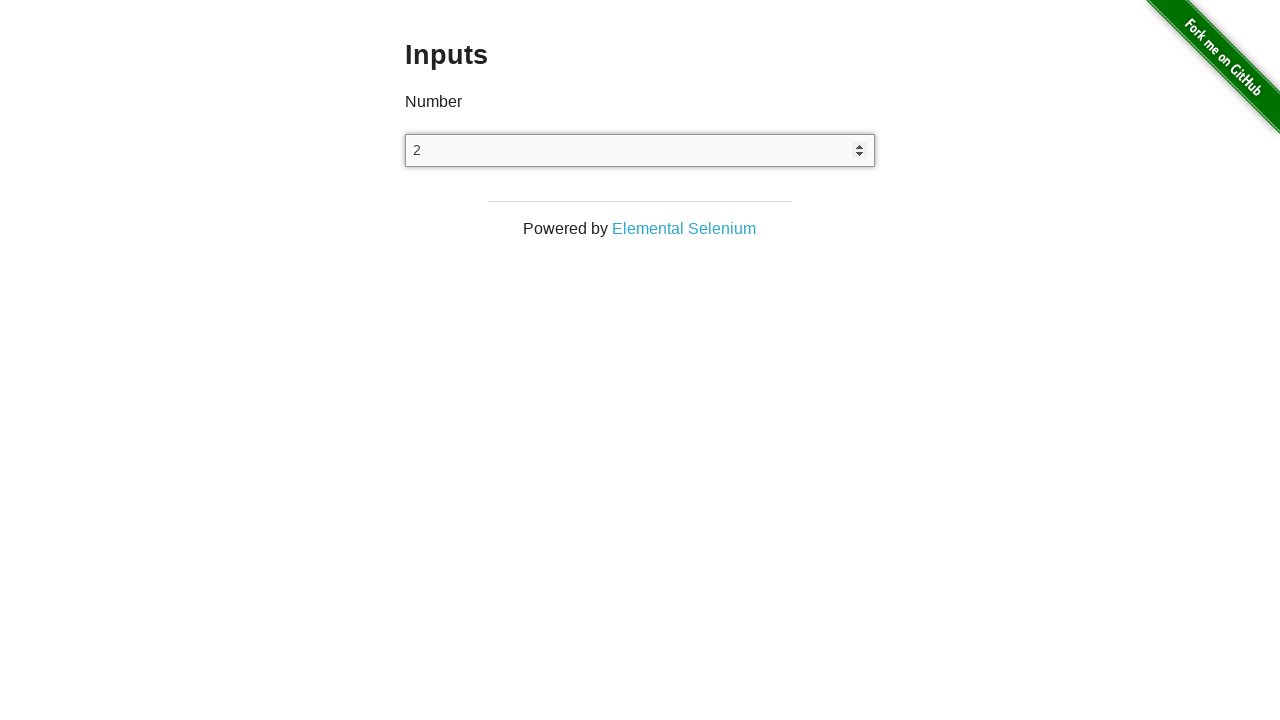

Pressed ArrowUp to increment value (iteration 3/5)
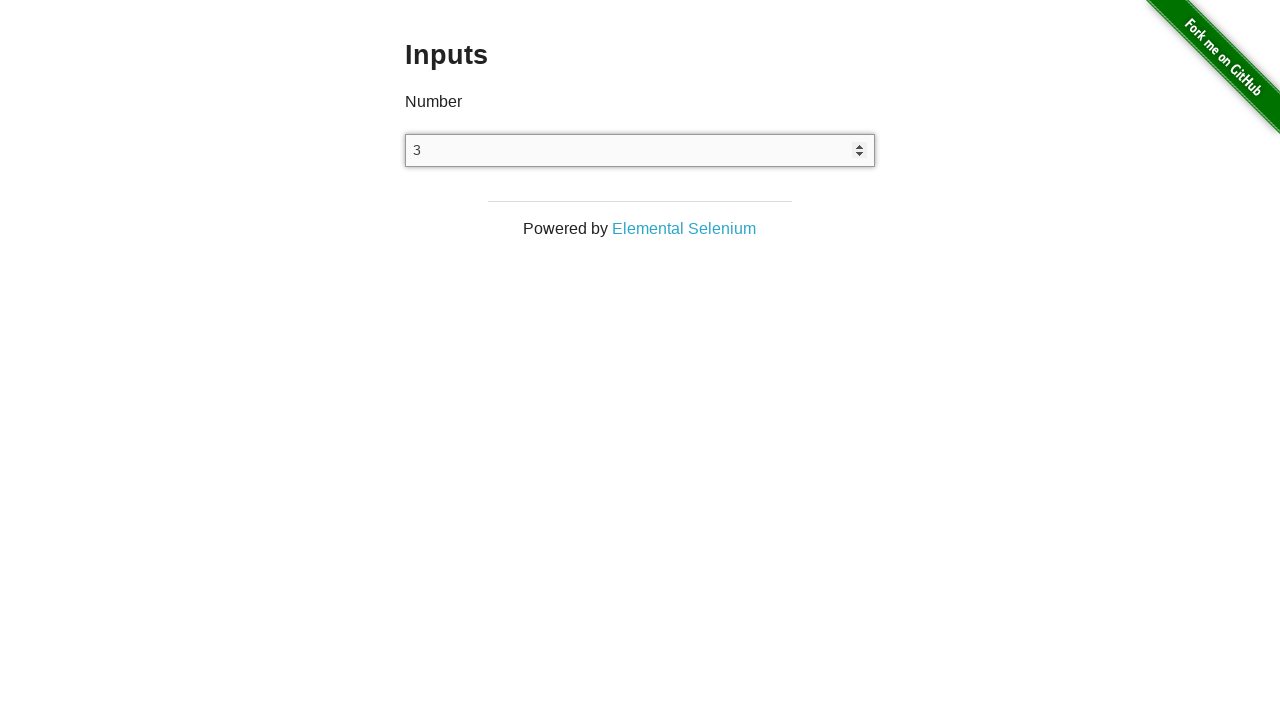

Pressed ArrowUp to increment value (iteration 4/5)
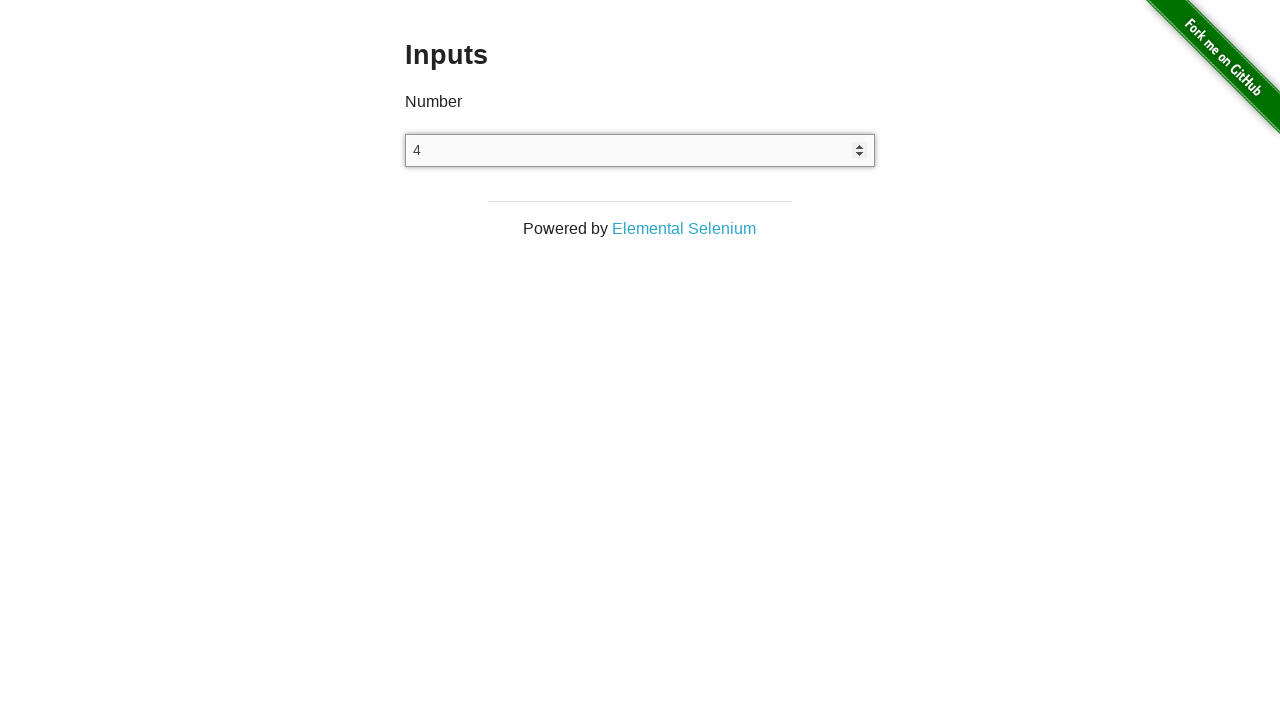

Pressed ArrowUp to increment value (iteration 5/5)
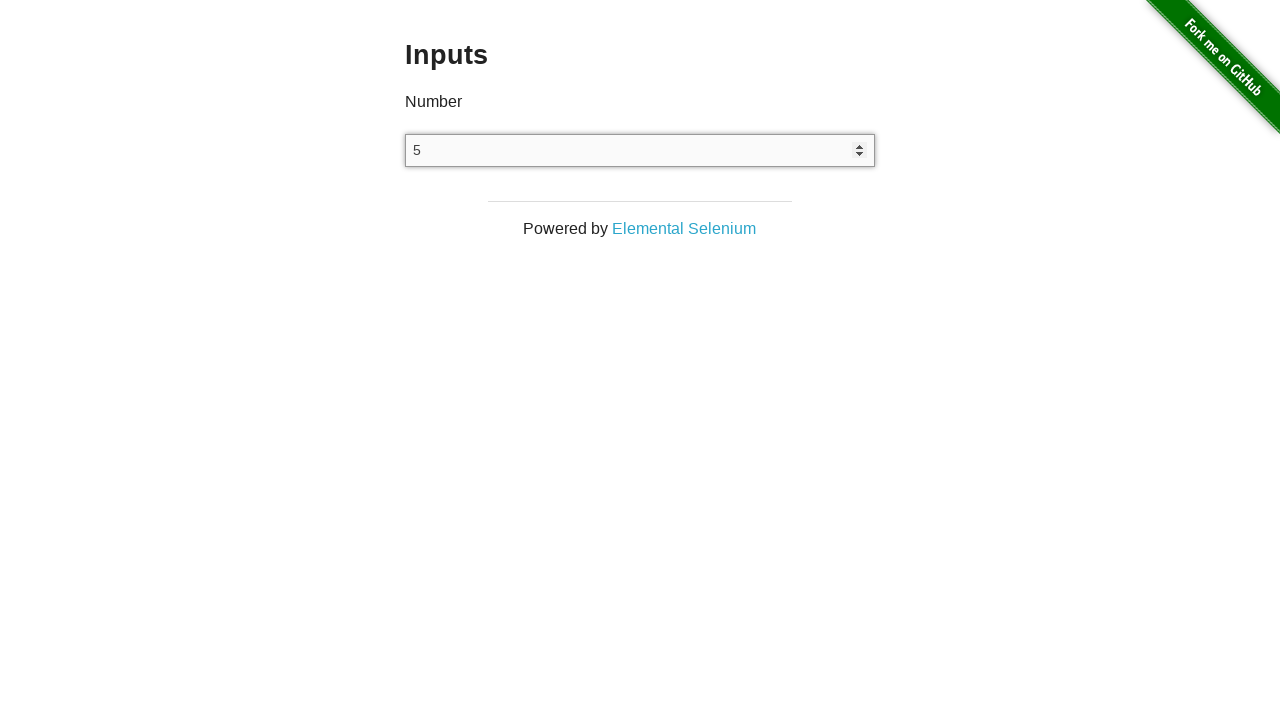

Retrieved current value from input field: None
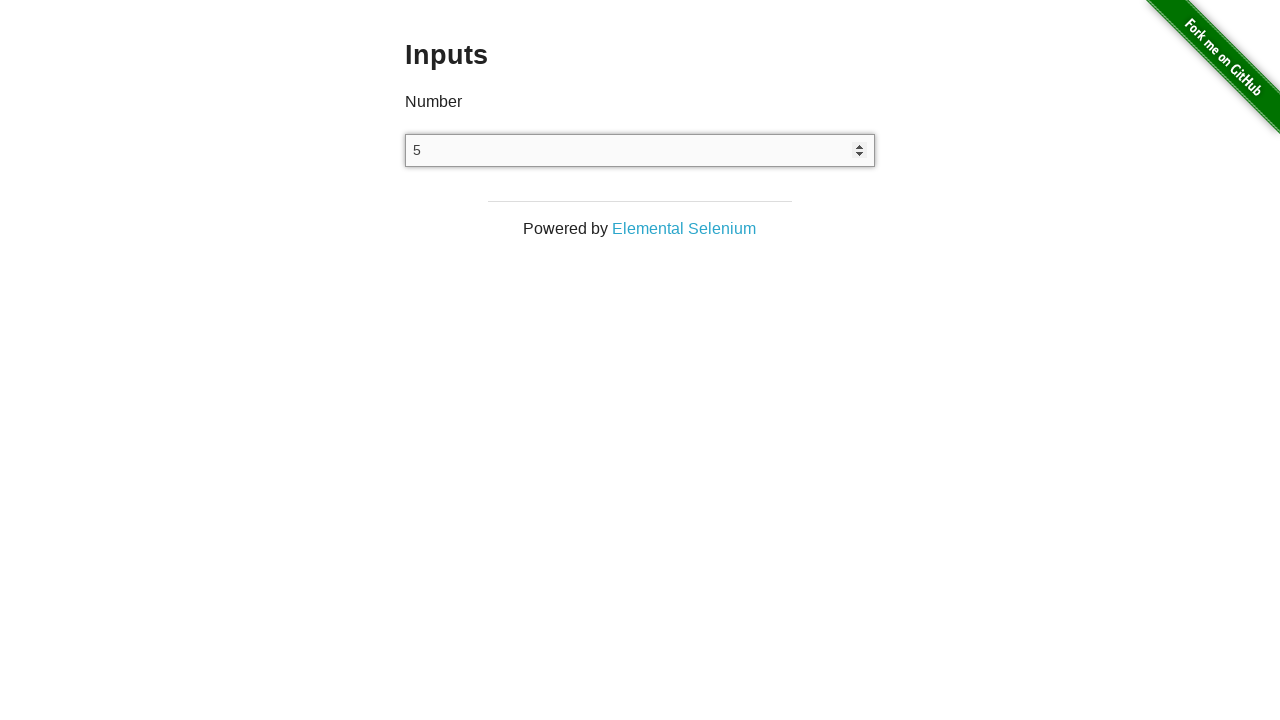

Pressed ArrowDown to decrement value (iteration 1/3)
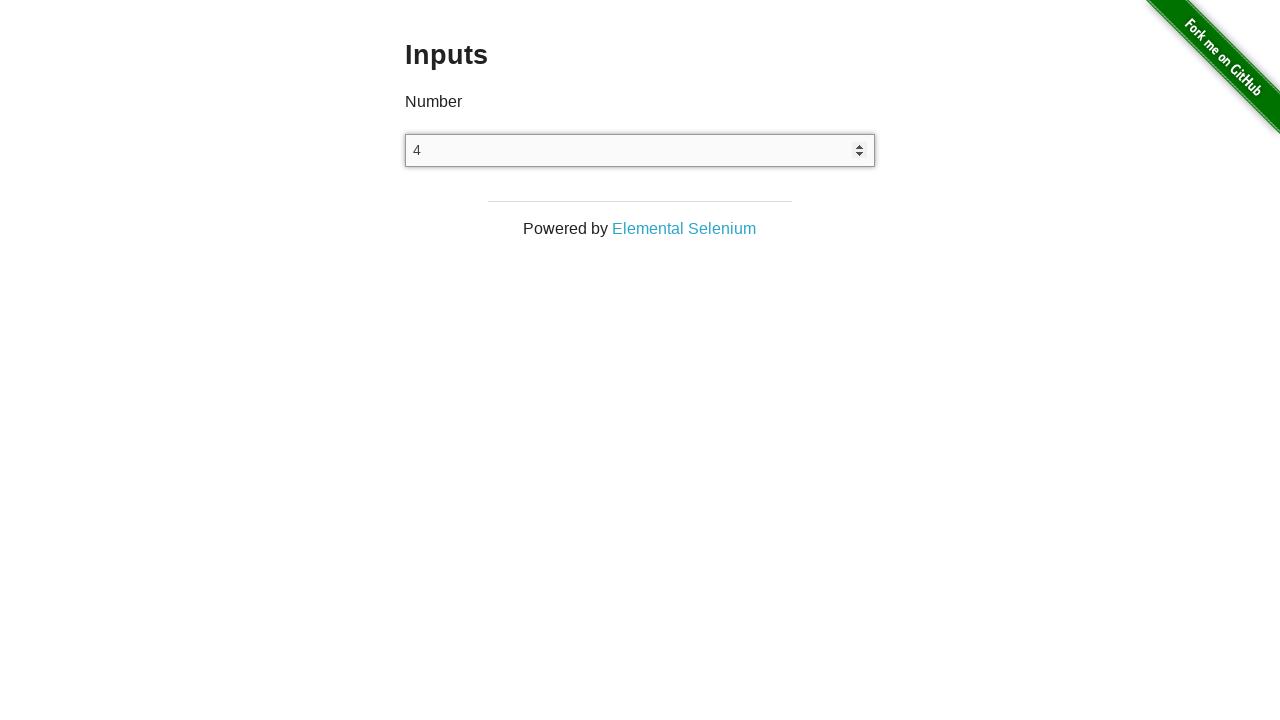

Pressed ArrowDown to decrement value (iteration 2/3)
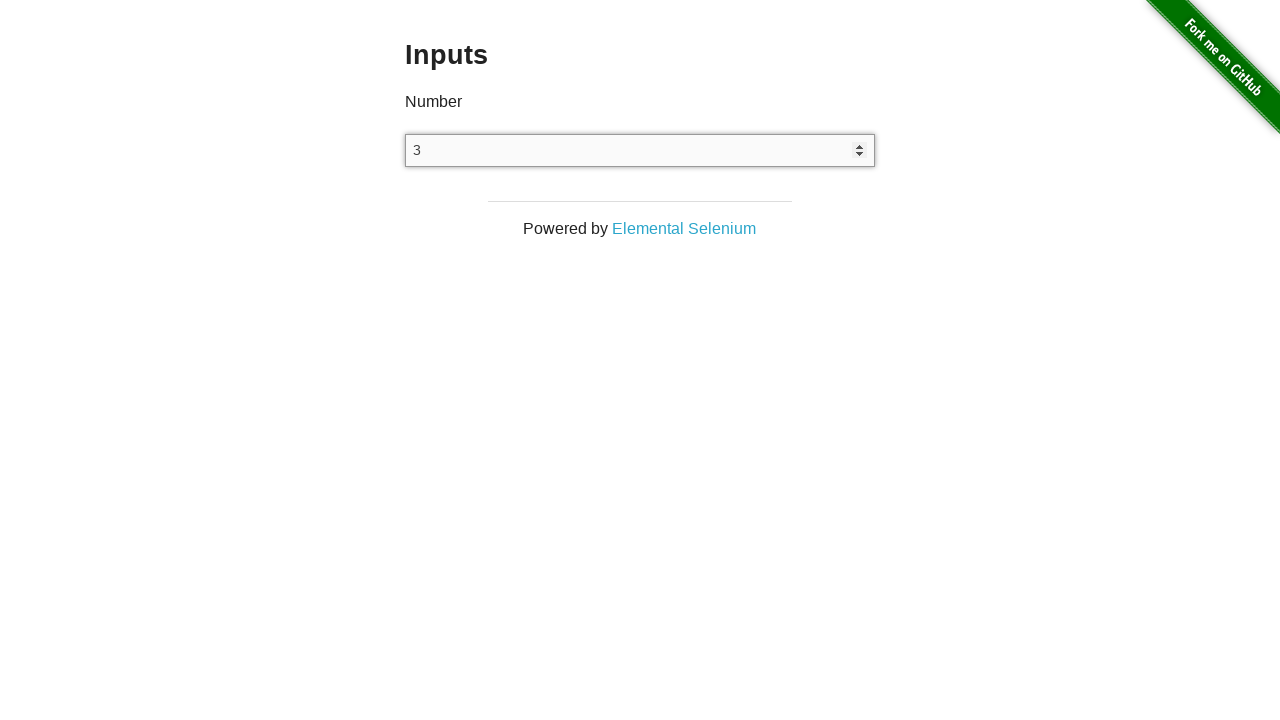

Pressed ArrowDown to decrement value (iteration 3/3)
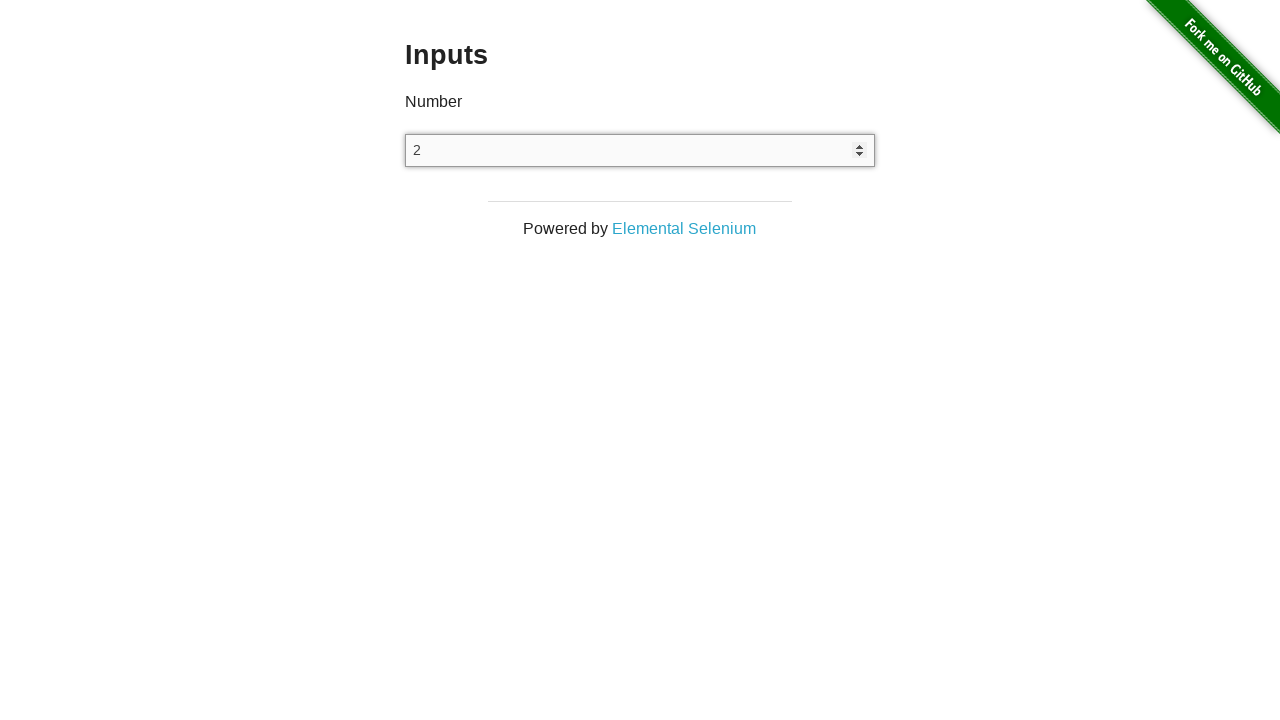

Retrieved final value from input field: None
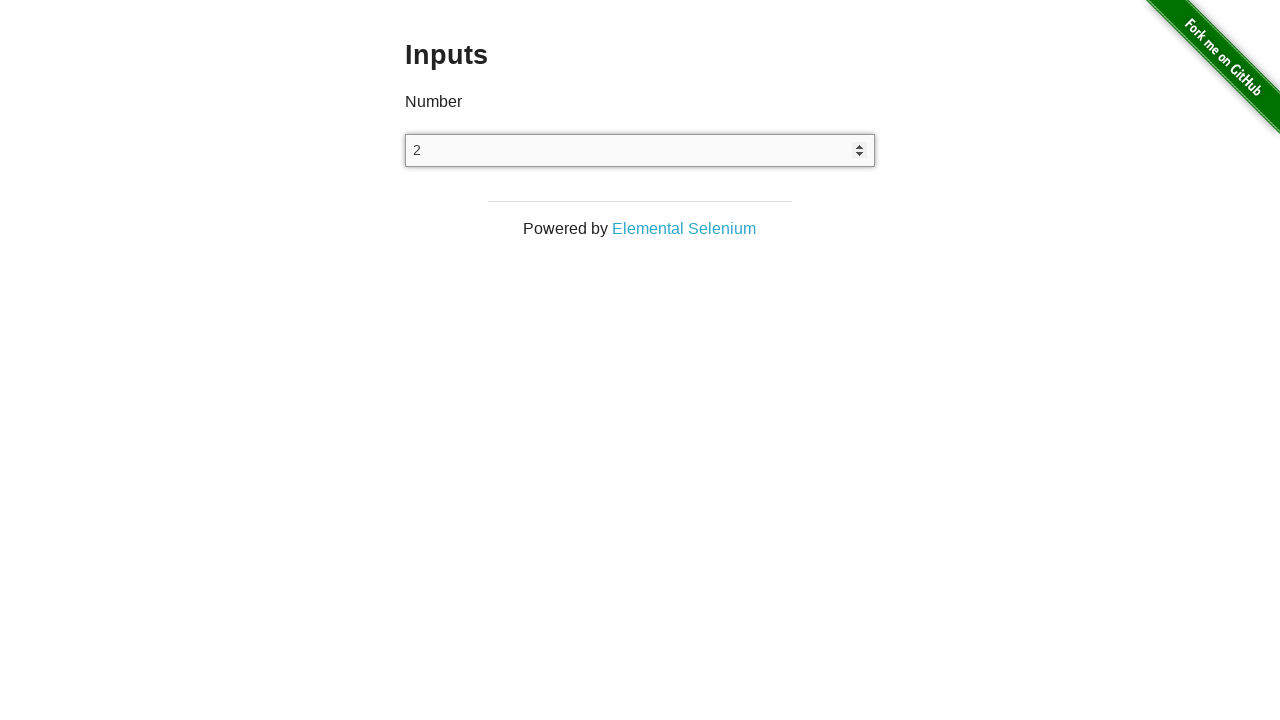

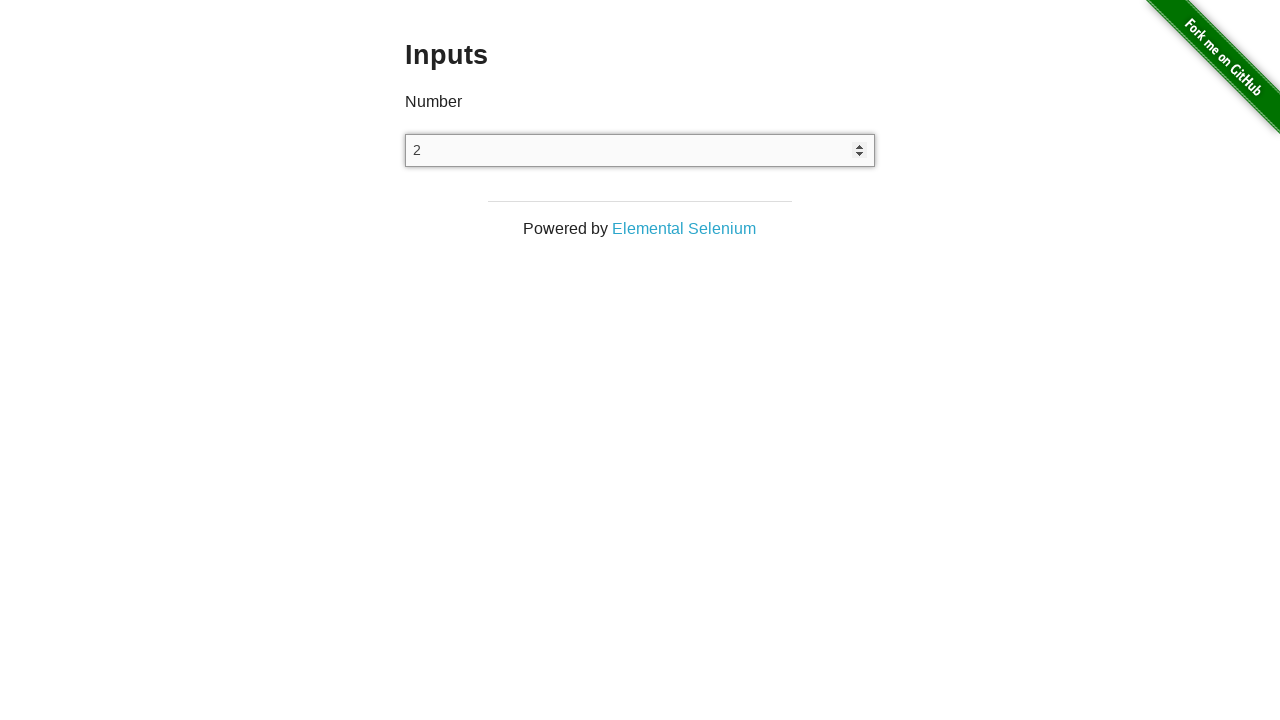